Tests a practice form by filling in personal information fields including first name, last name, email, mobile number, selecting gender, uploading a picture, and entering subjects on the DemoQA practice form page.

Starting URL: https://demoqa.com/

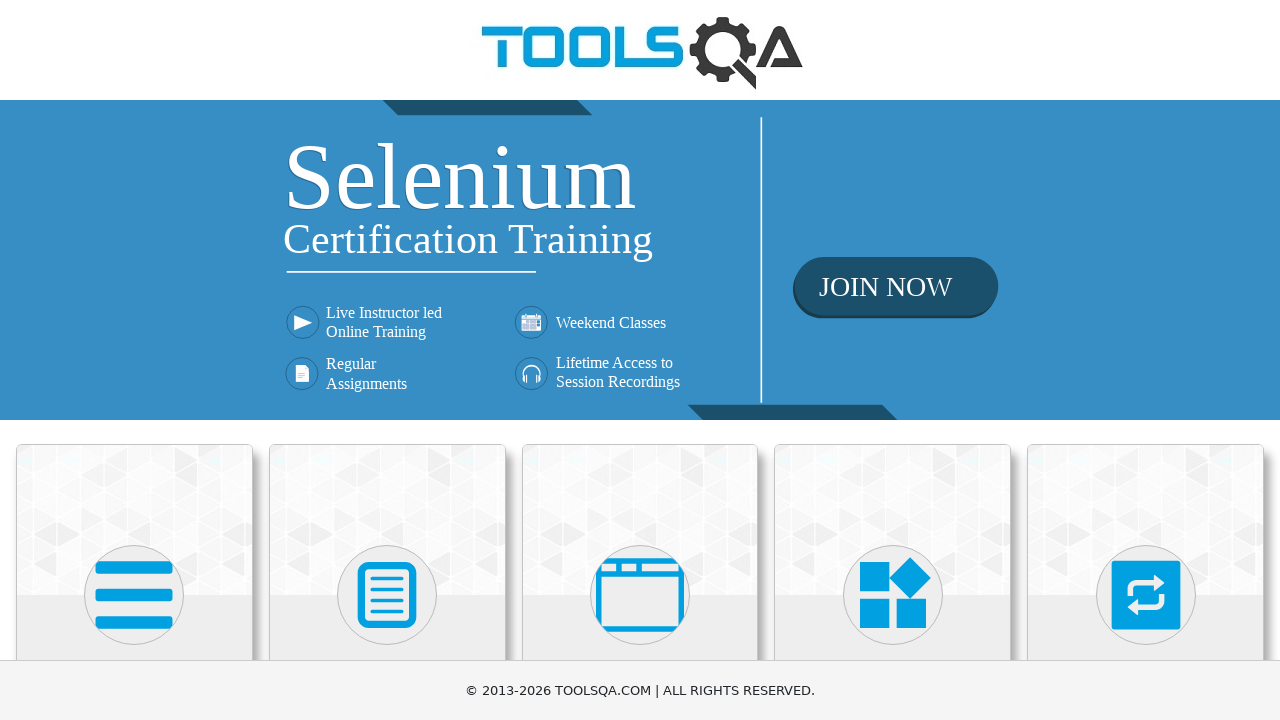

Scrolled down 400px to view Forms section
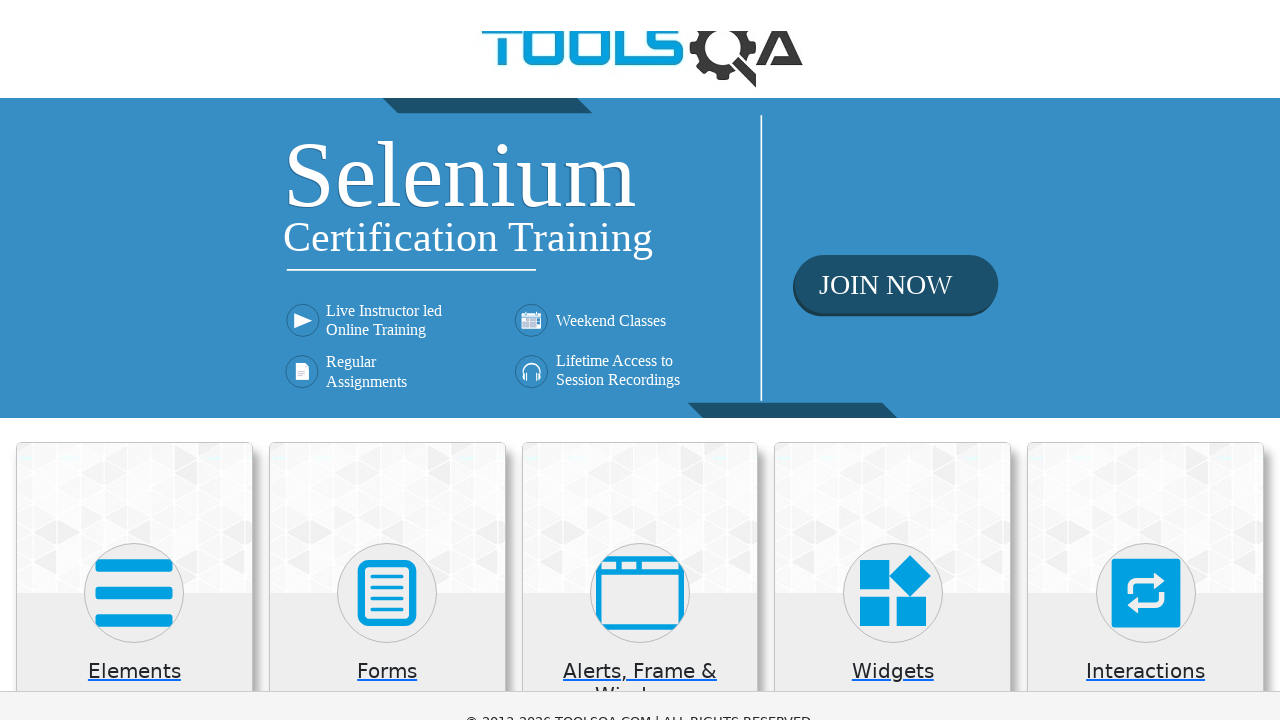

Clicked on Forms menu at (387, 273) on xpath=//h5[contains(text(),'Forms')]
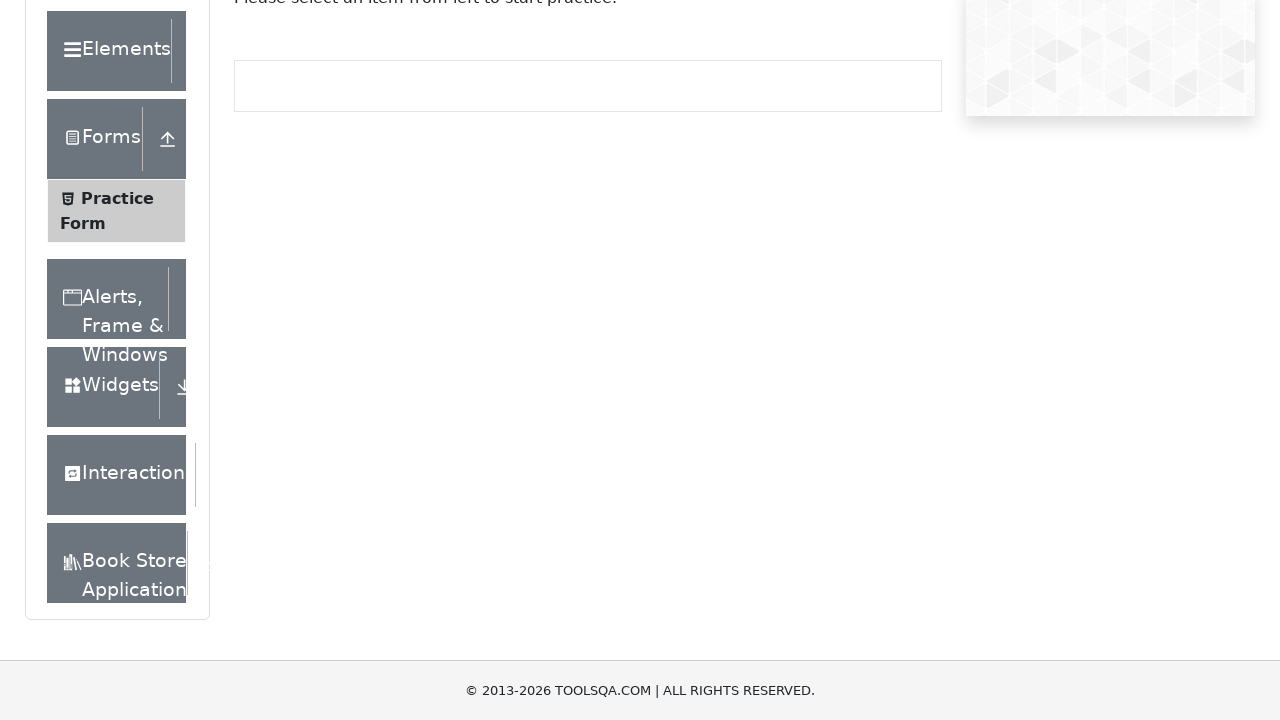

Clicked on Practice Form submenu at (117, 198) on xpath=//span[contains(text(),'Practice Form')]
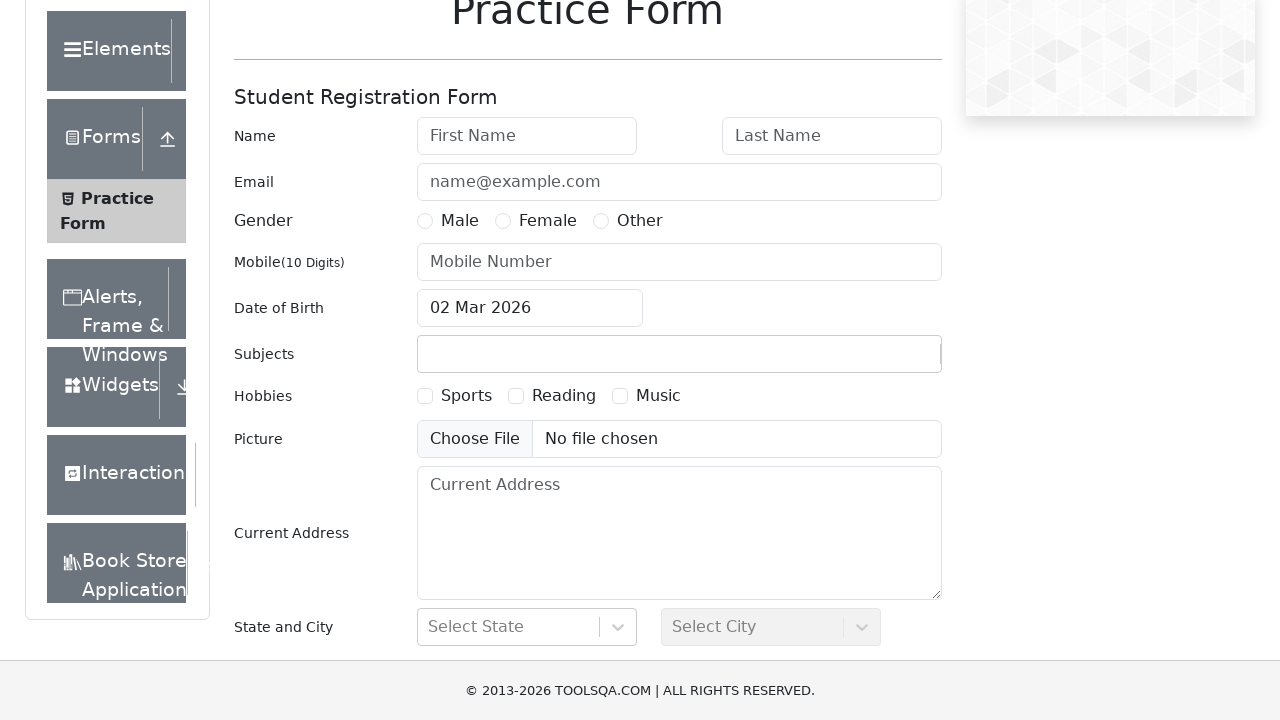

Filled first name field with 'Sergiu' on #firstName
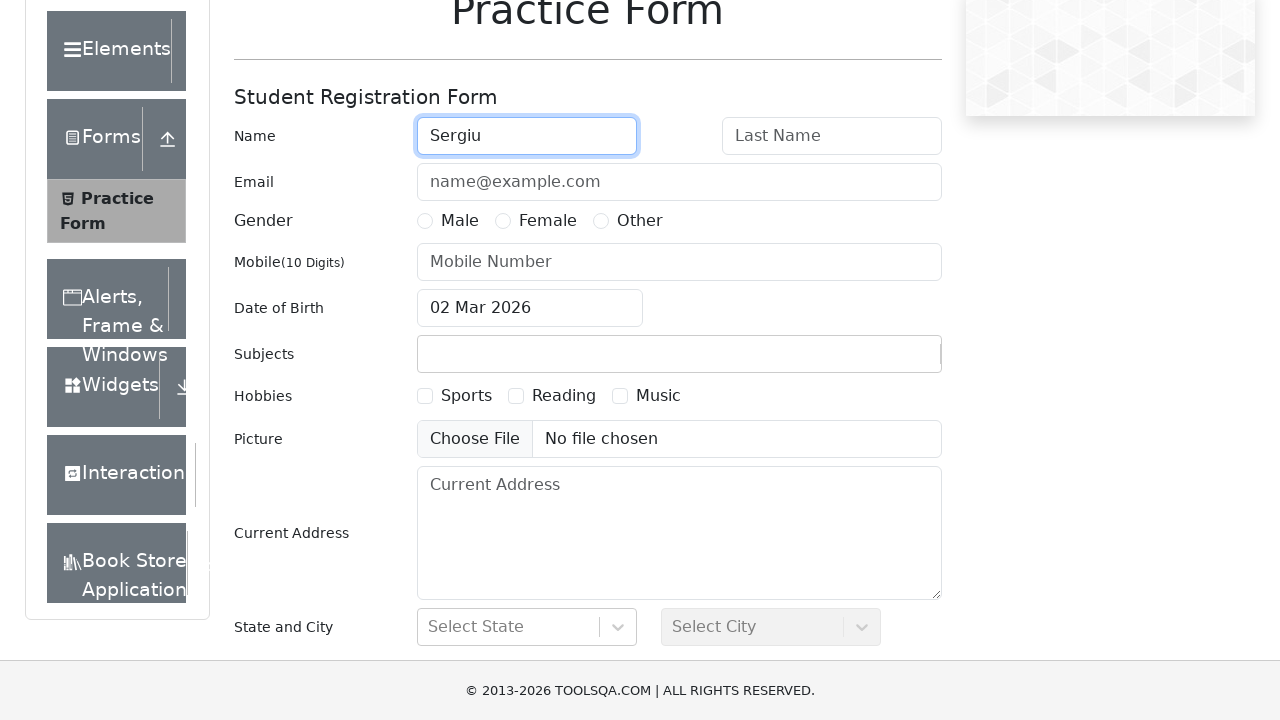

Filled last name field with 'Ioana' on #lastName
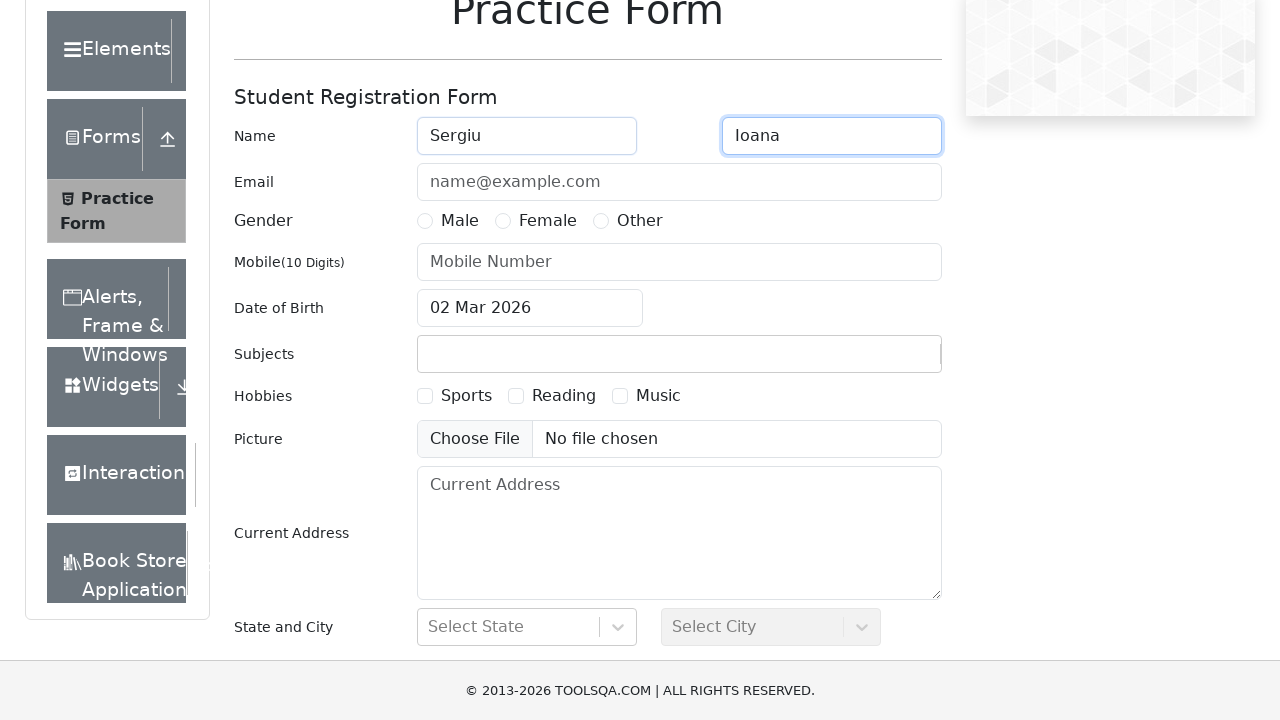

Filled email field with 'sergiu.ioana@endava.com' on #userEmail
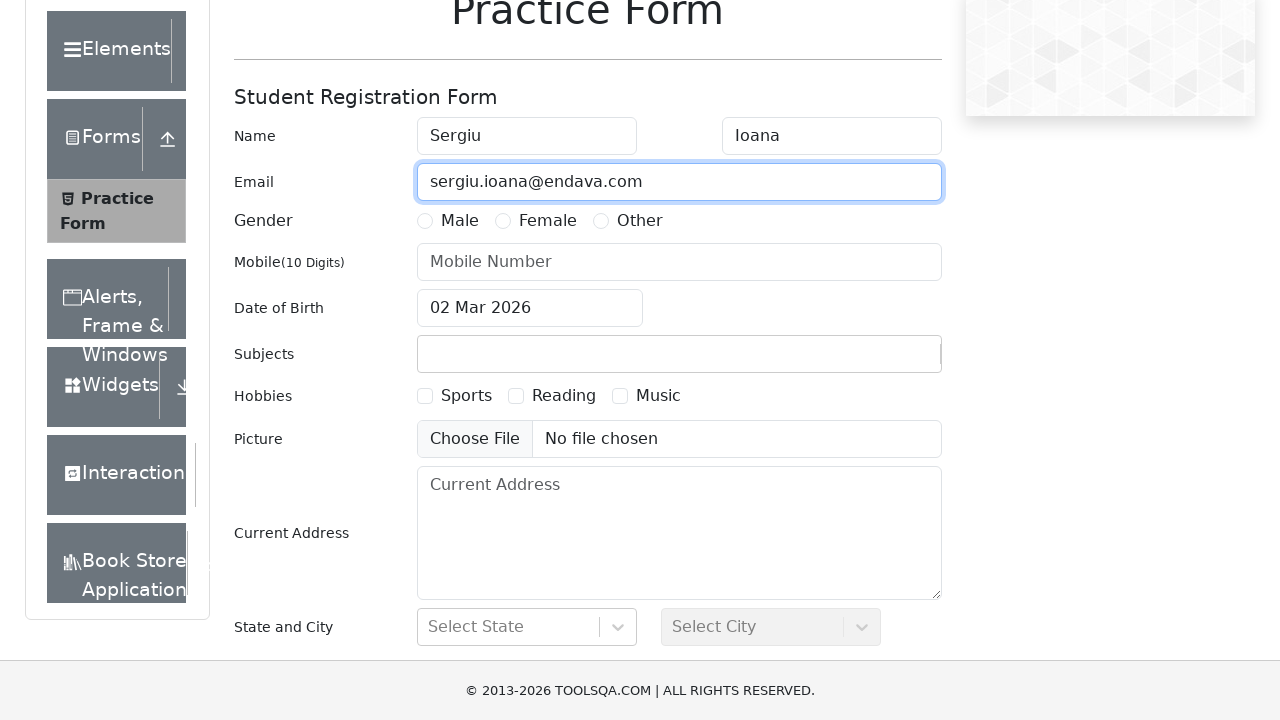

Filled mobile number field with '0744444444' on input[placeholder='Mobile Number']
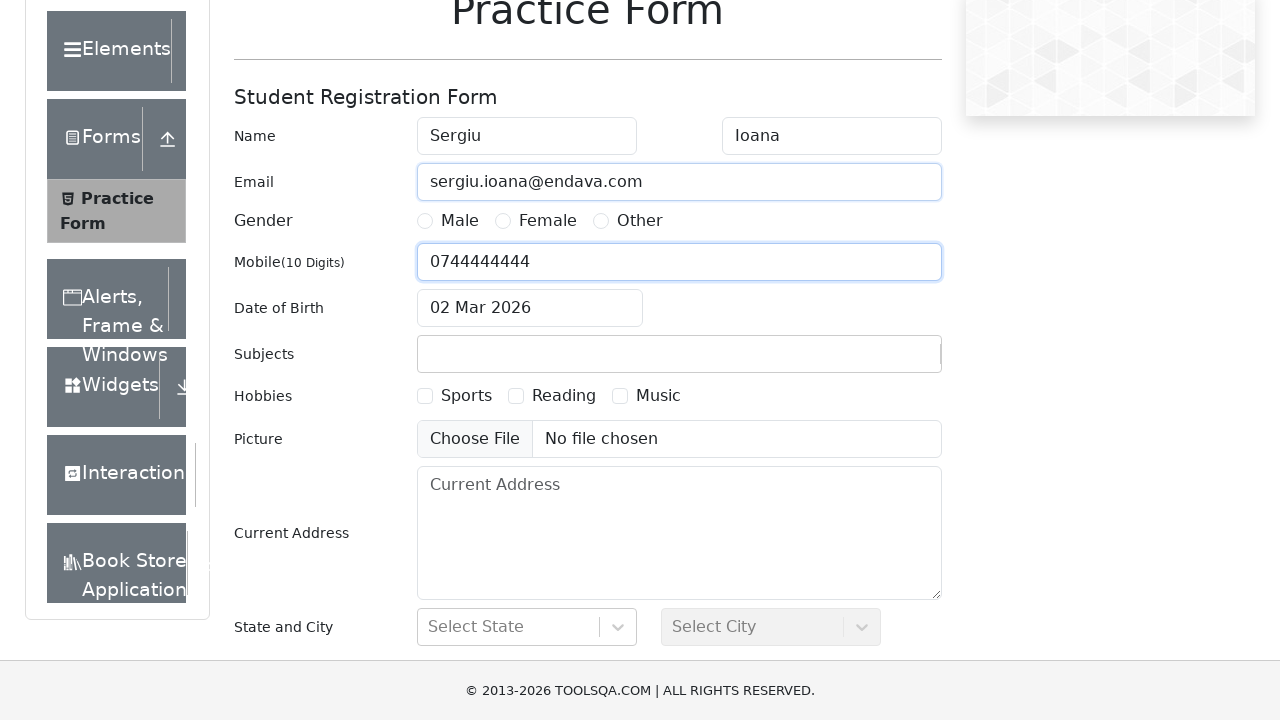

Selected Male gender option at (460, 221) on xpath=//label[@for='gender-radio-1']
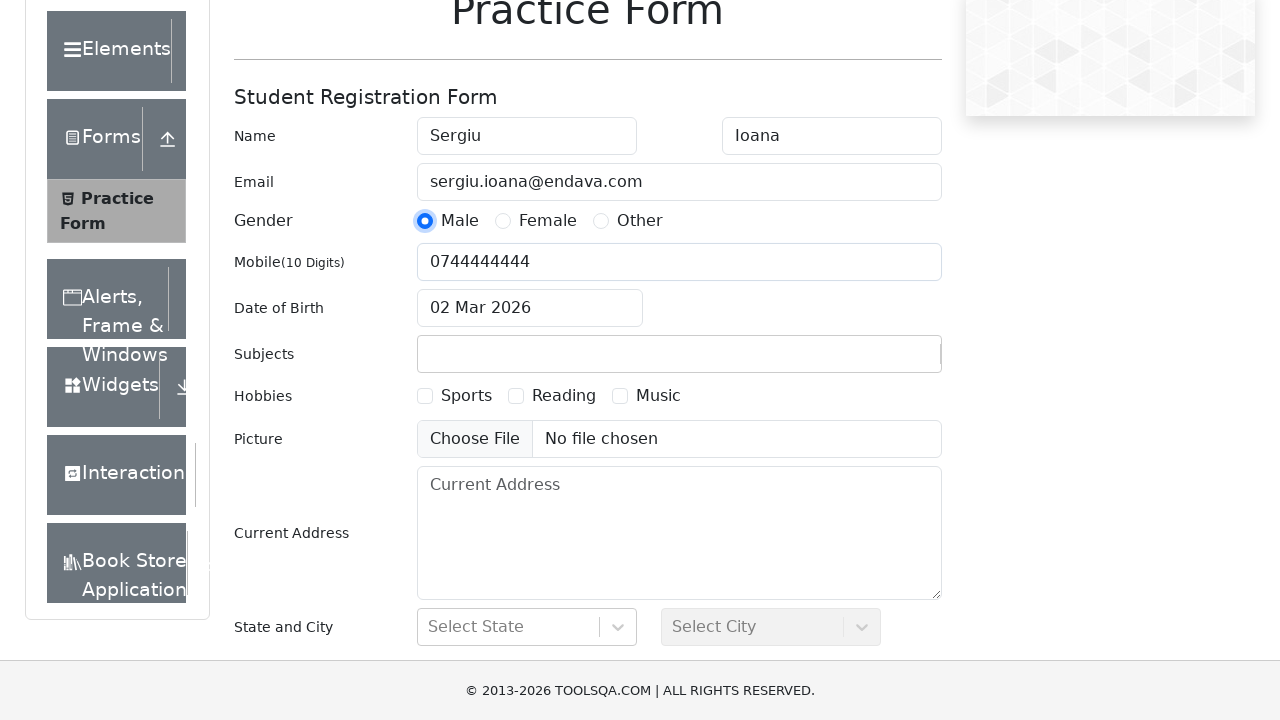

Filled subjects input field with 'Social Studies' on #subjectsInput
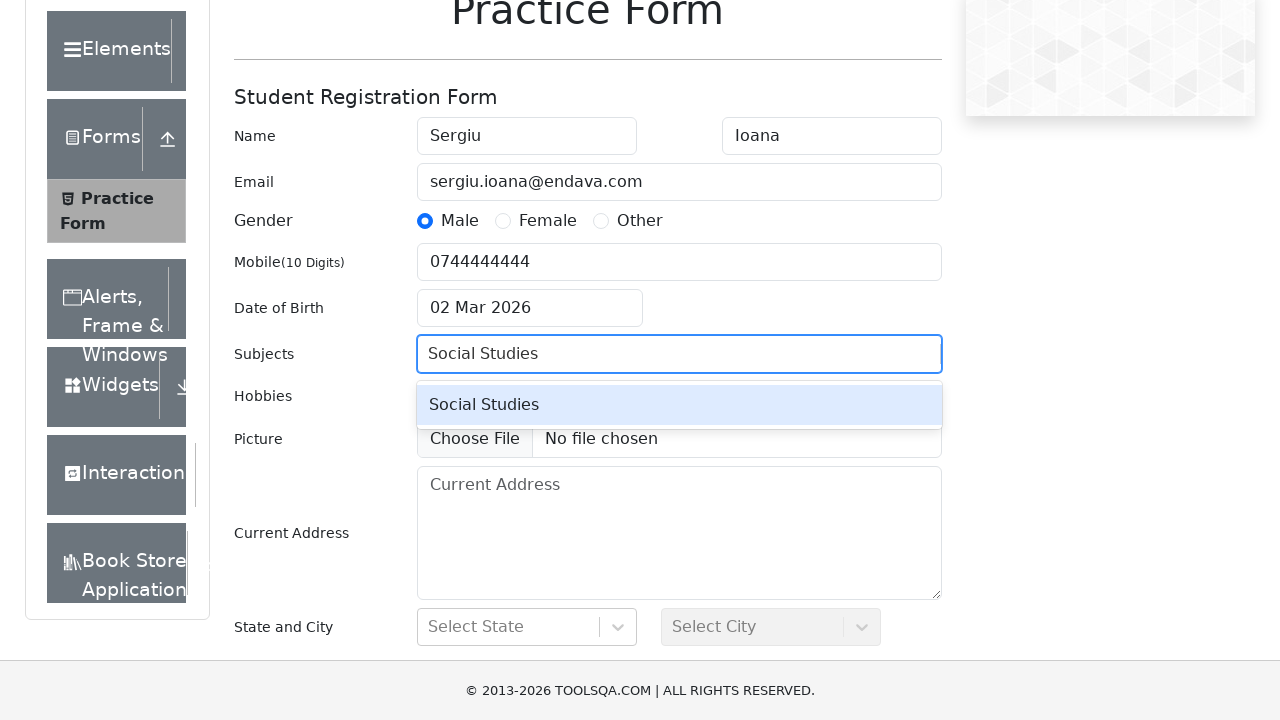

Pressed Enter to confirm subject entry on #subjectsInput
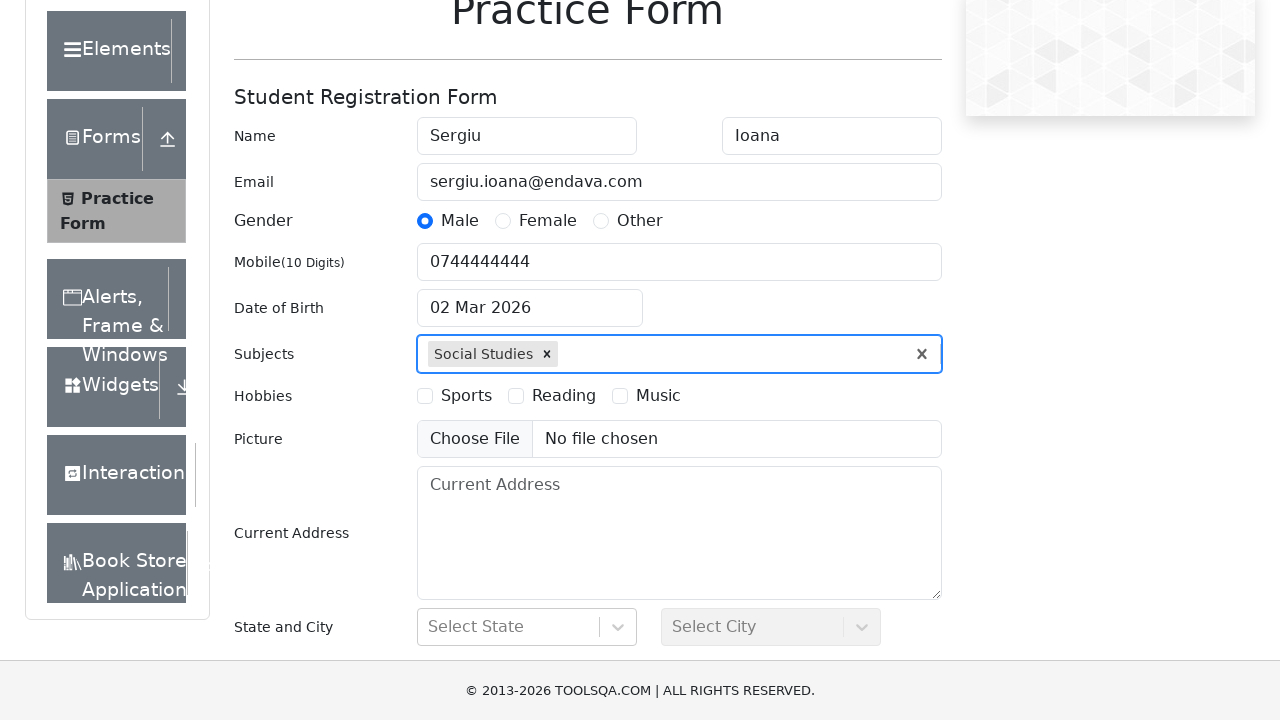

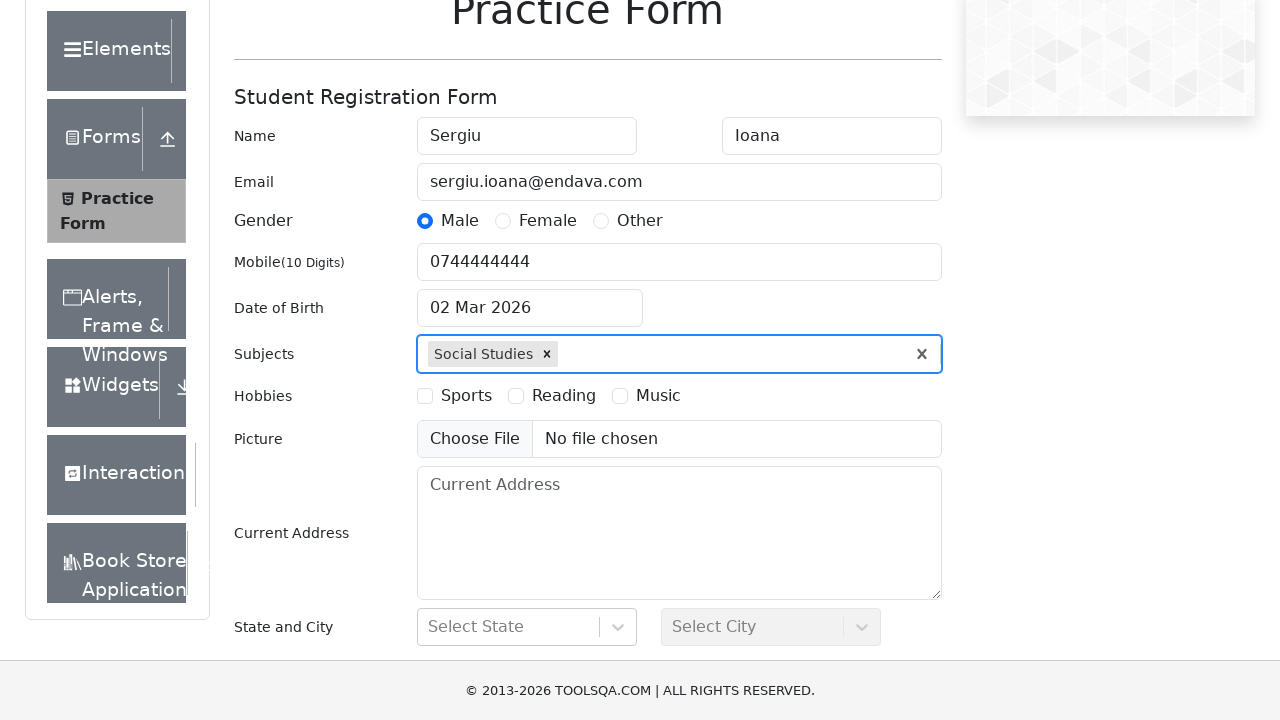